Tests a sample todo app by marking two items as done, adding a new todo item to the list, and verifying the item was added successfully.

Starting URL: https://lambdatest.github.io/sample-todo-app/

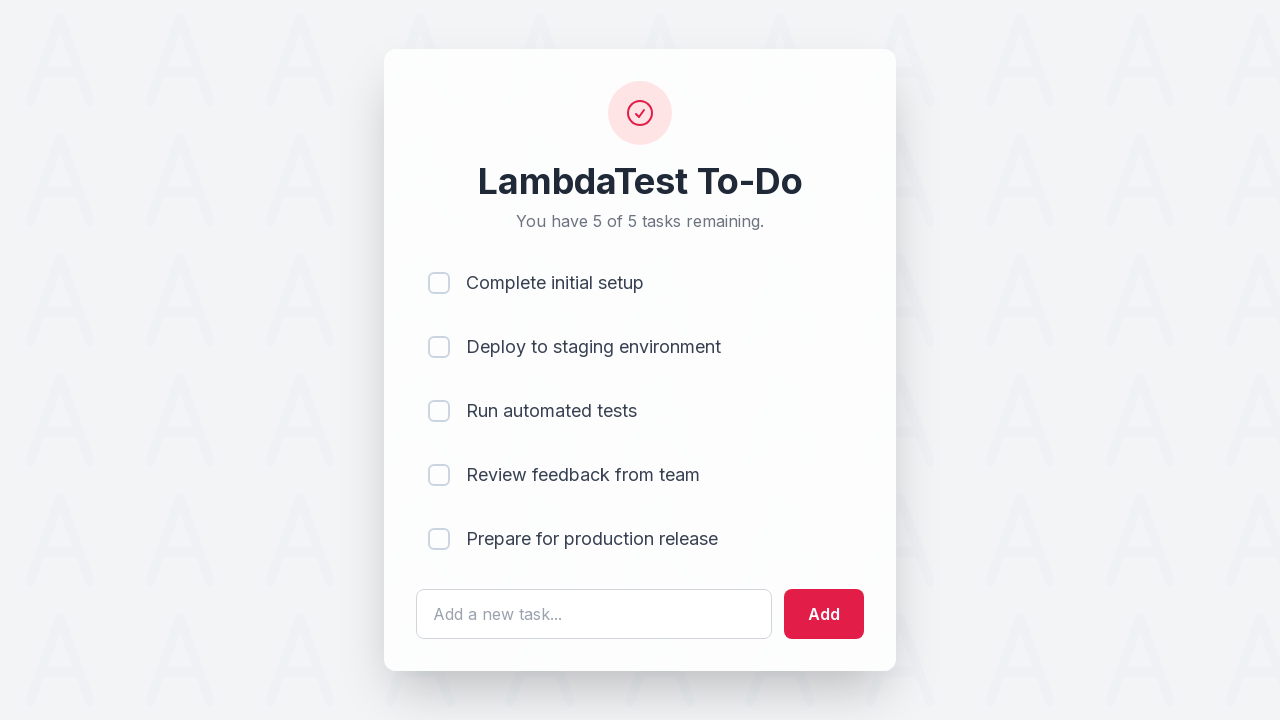

Marked first todo item as done at (439, 283) on input[name='li1']
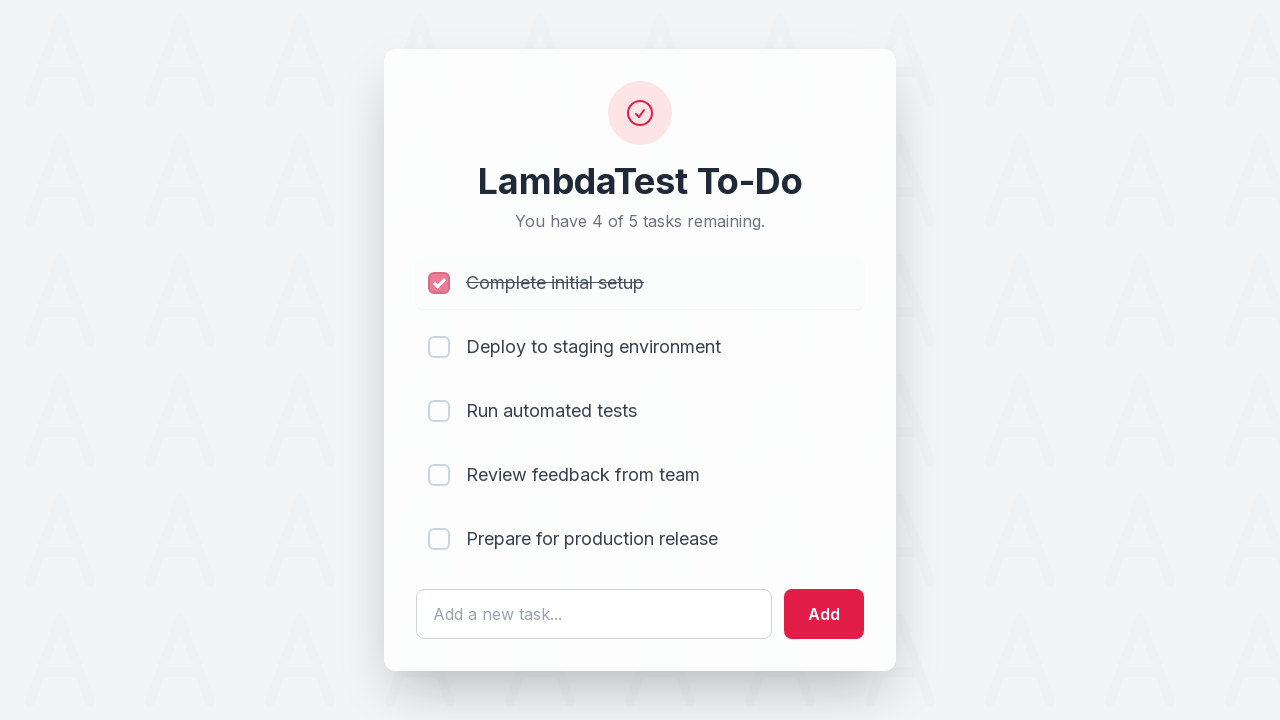

Marked second todo item as done at (439, 347) on input[name='li2']
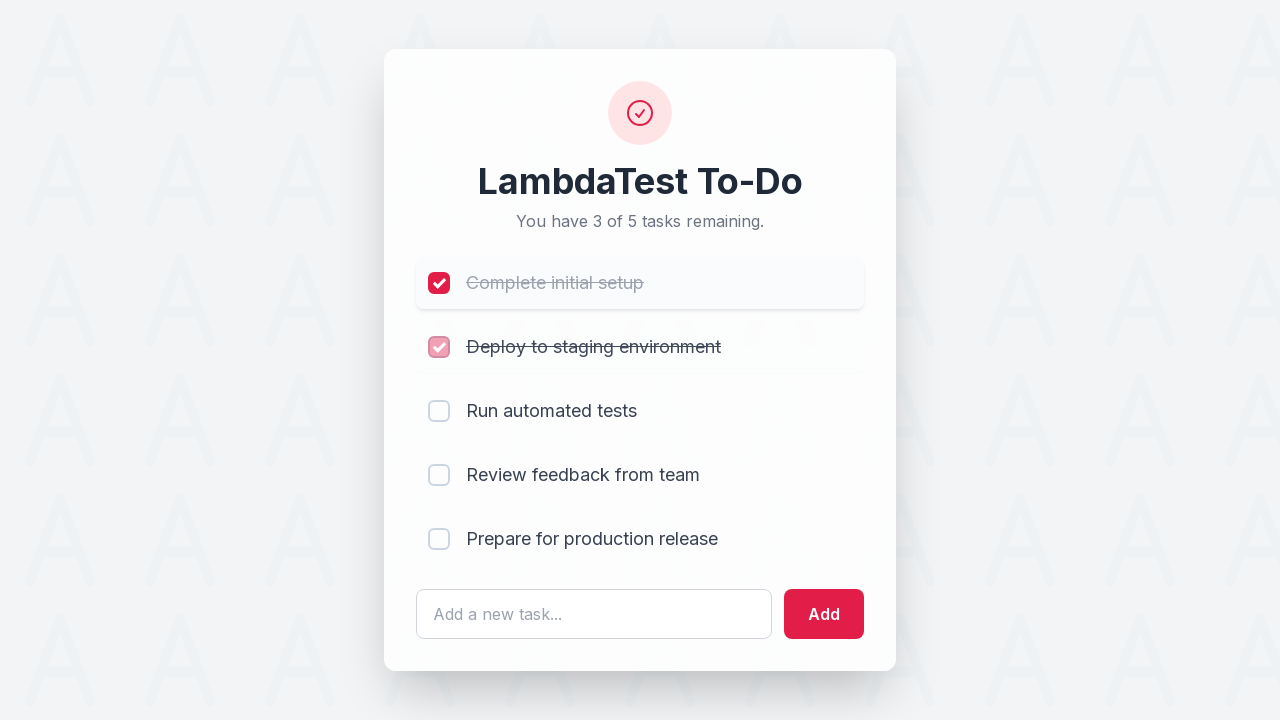

Filled in new todo item text: 'Yey, Let's add it to list' on #sampletodotext
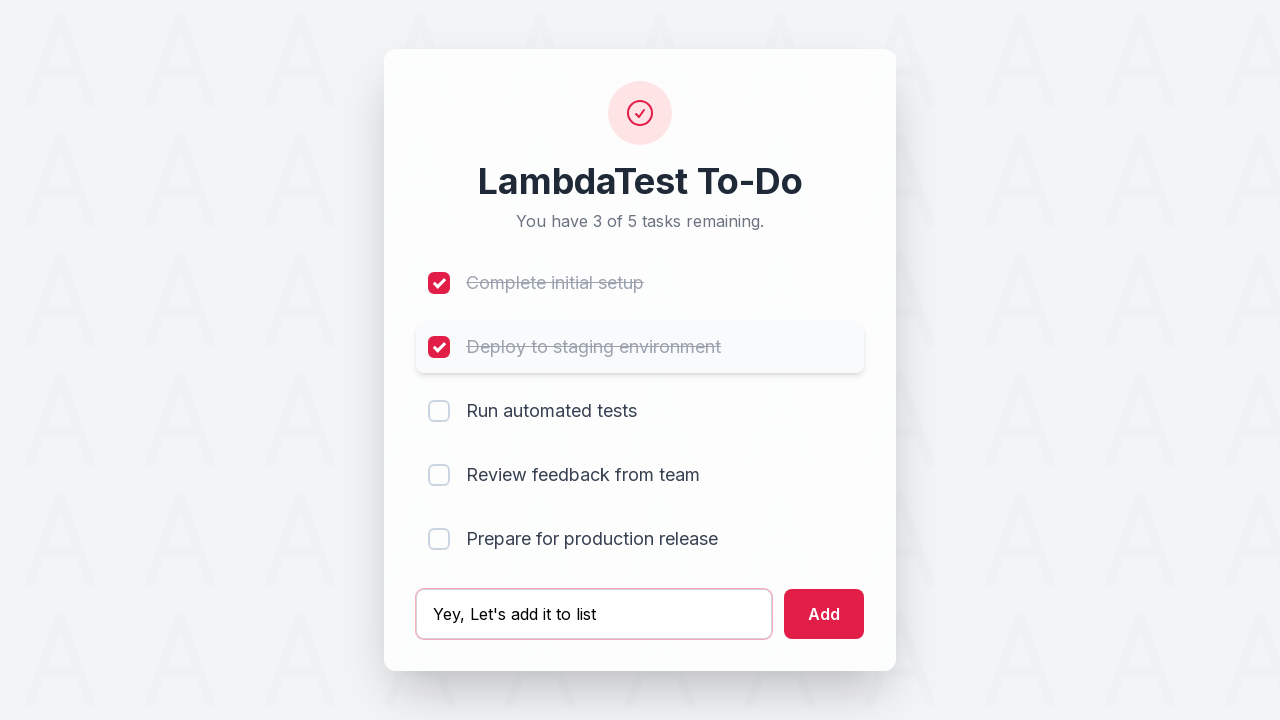

Clicked add button to submit new todo item at (824, 614) on #addbutton
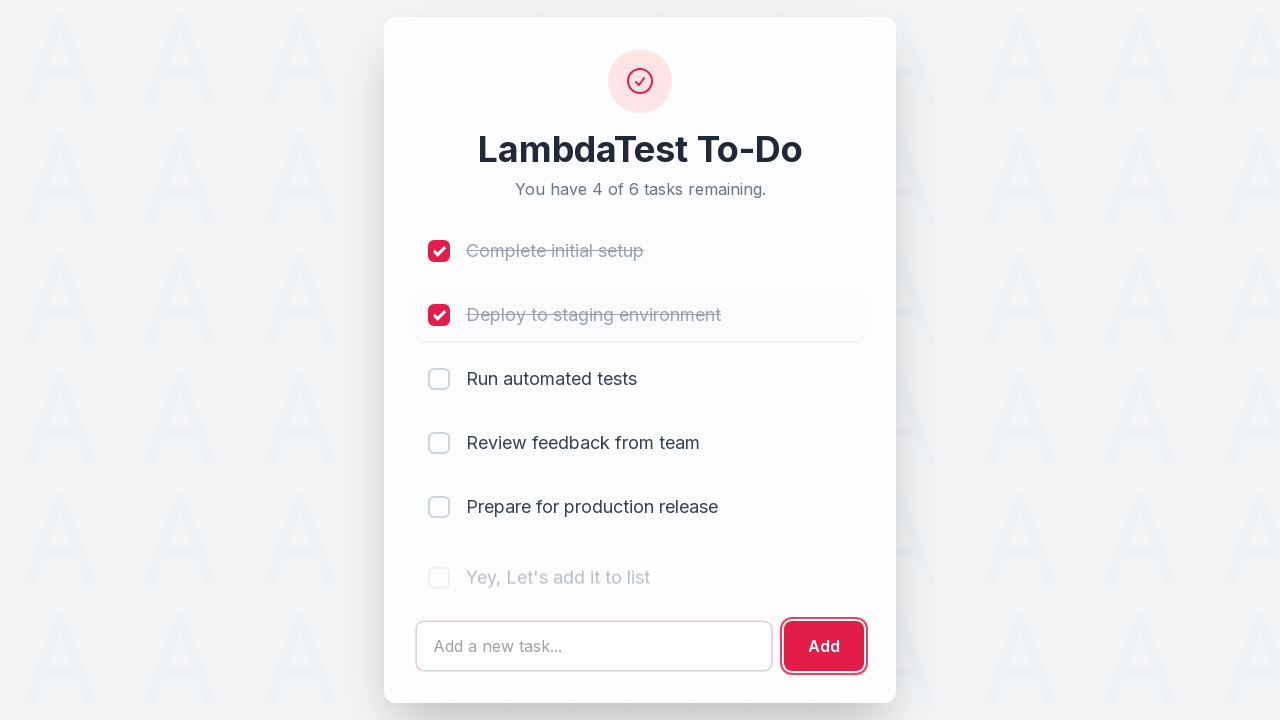

New todo item successfully added and visible in list at position 6
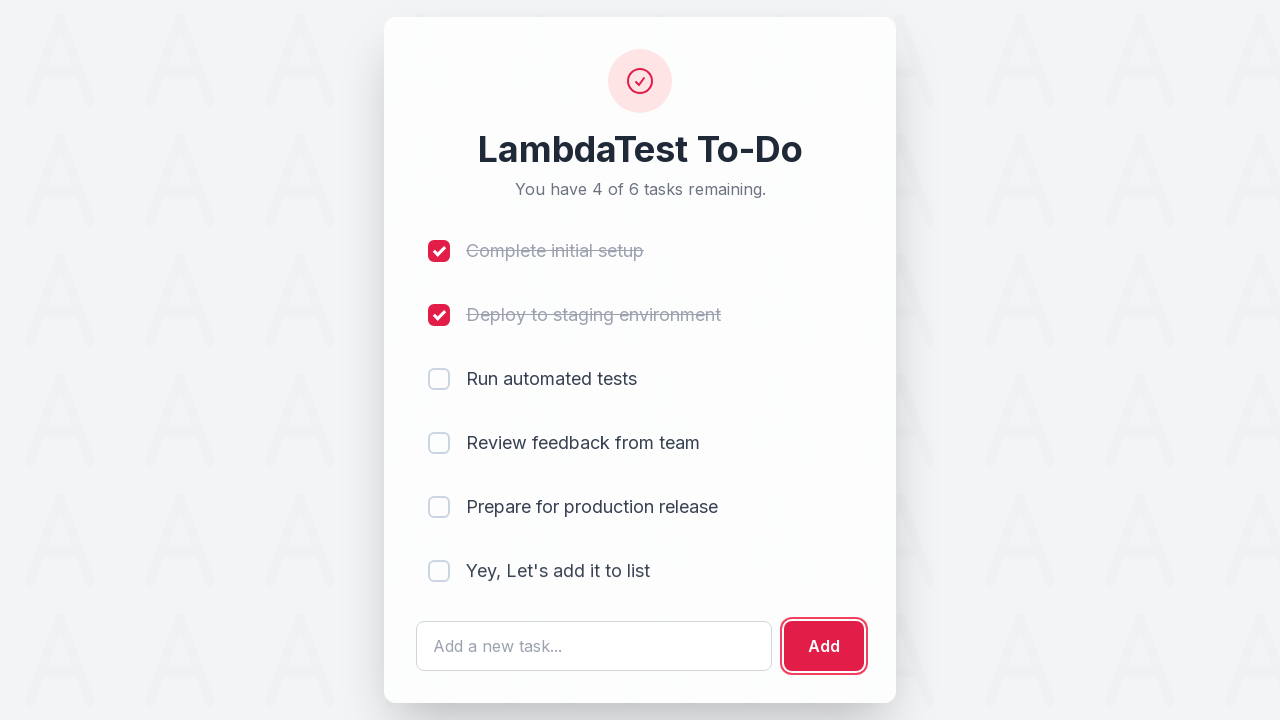

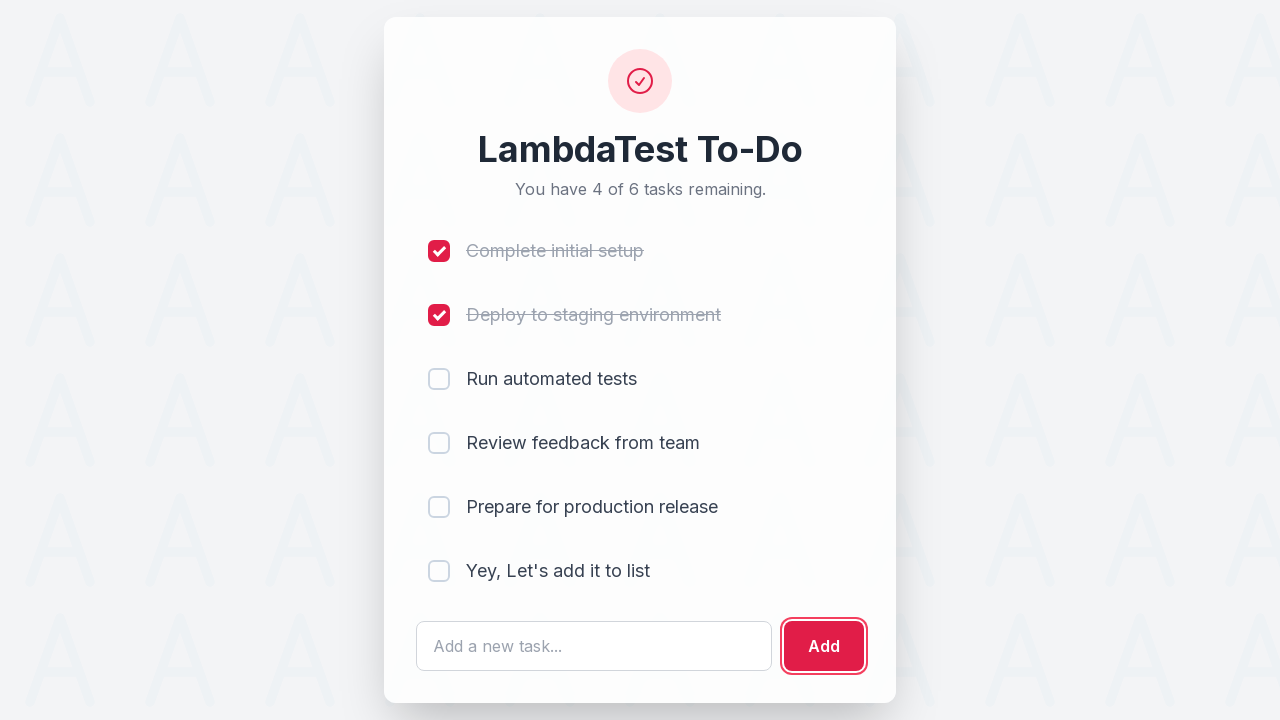